Tests dropdown functionality by selecting year, month, and day values from dropdown menus and verifying the selections are correctly made

Starting URL: https://testcenter.techproeducation.com/index.php?page=dropdown

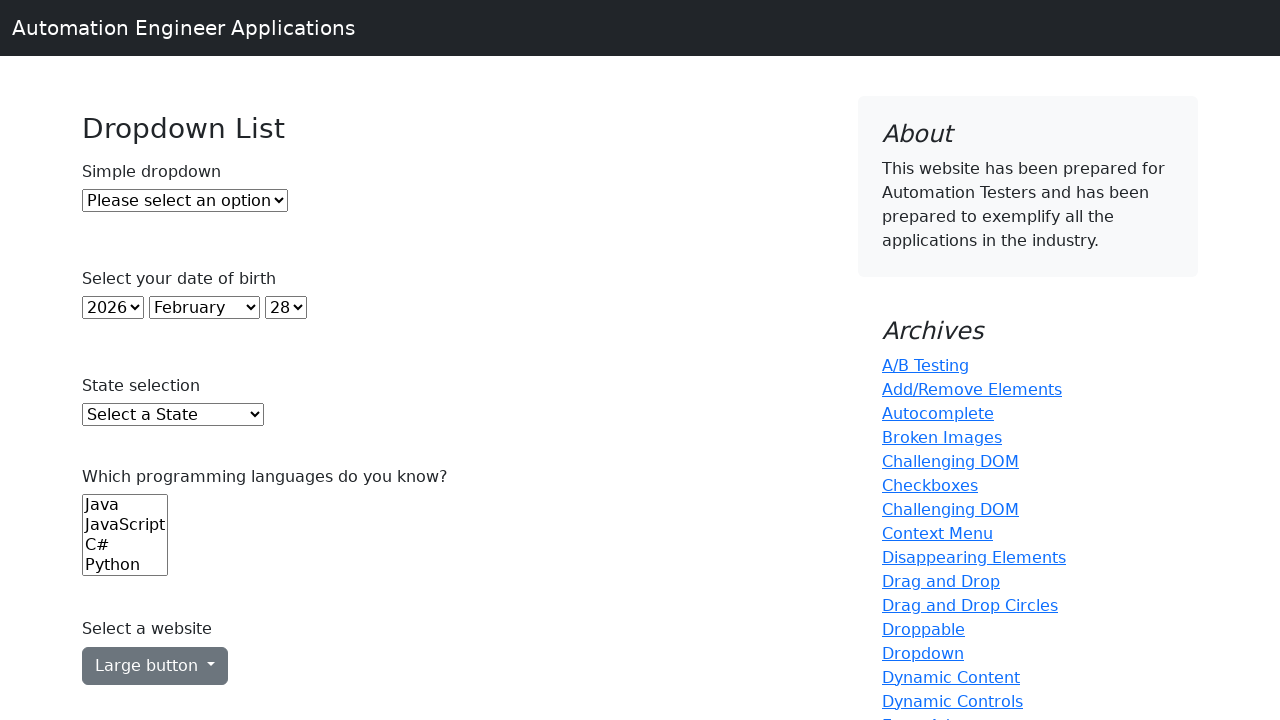

Selected year '2000' from year dropdown on #year
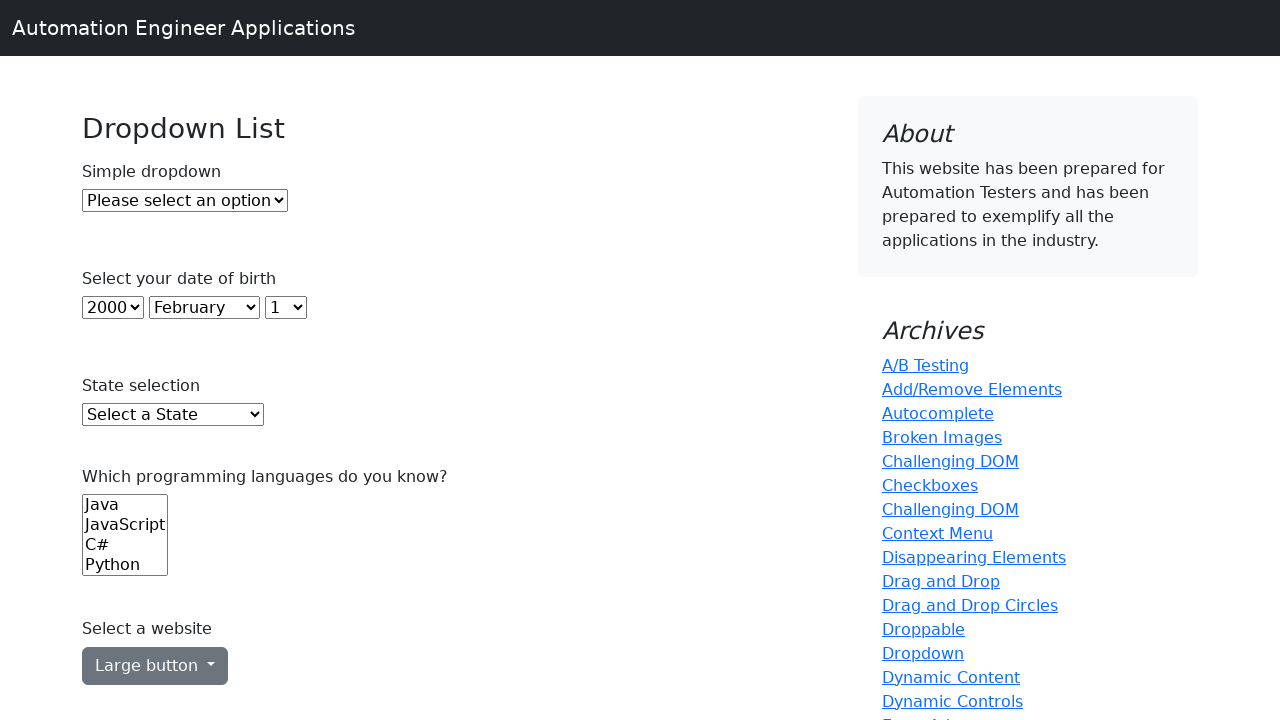

Selected month at index 1 (February) from month dropdown on #month
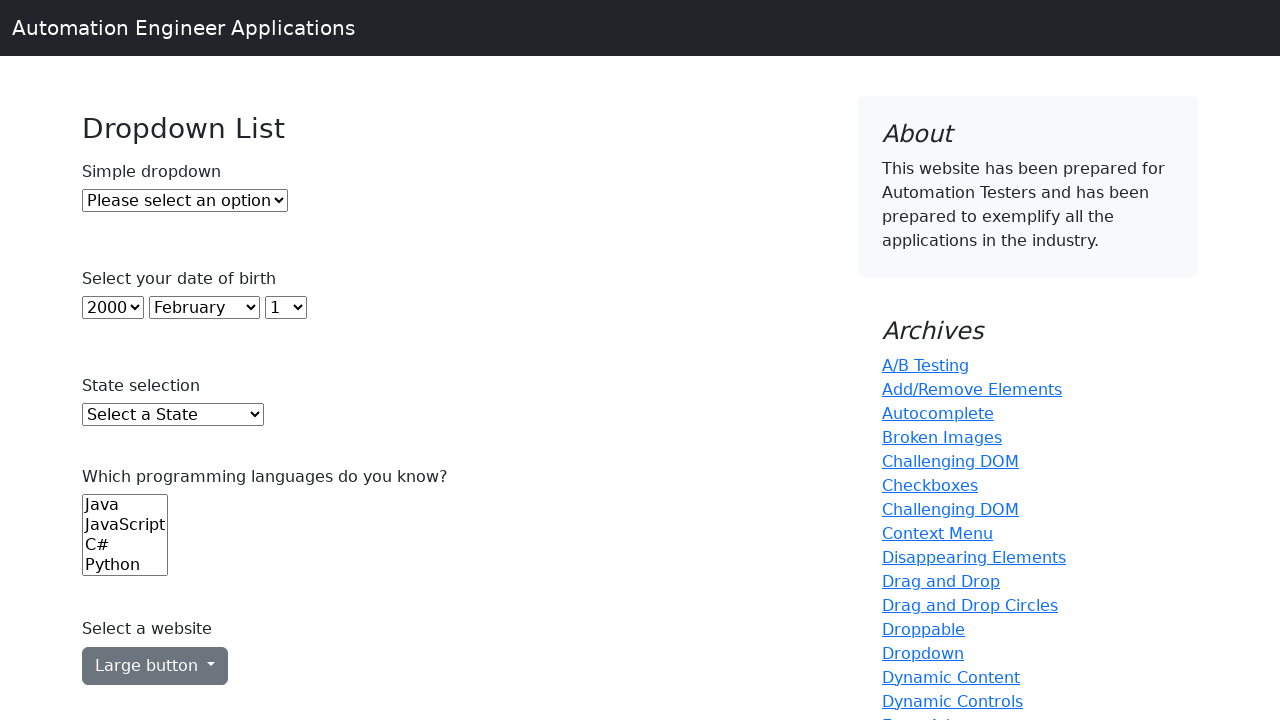

Selected day '15' from day dropdown on #day
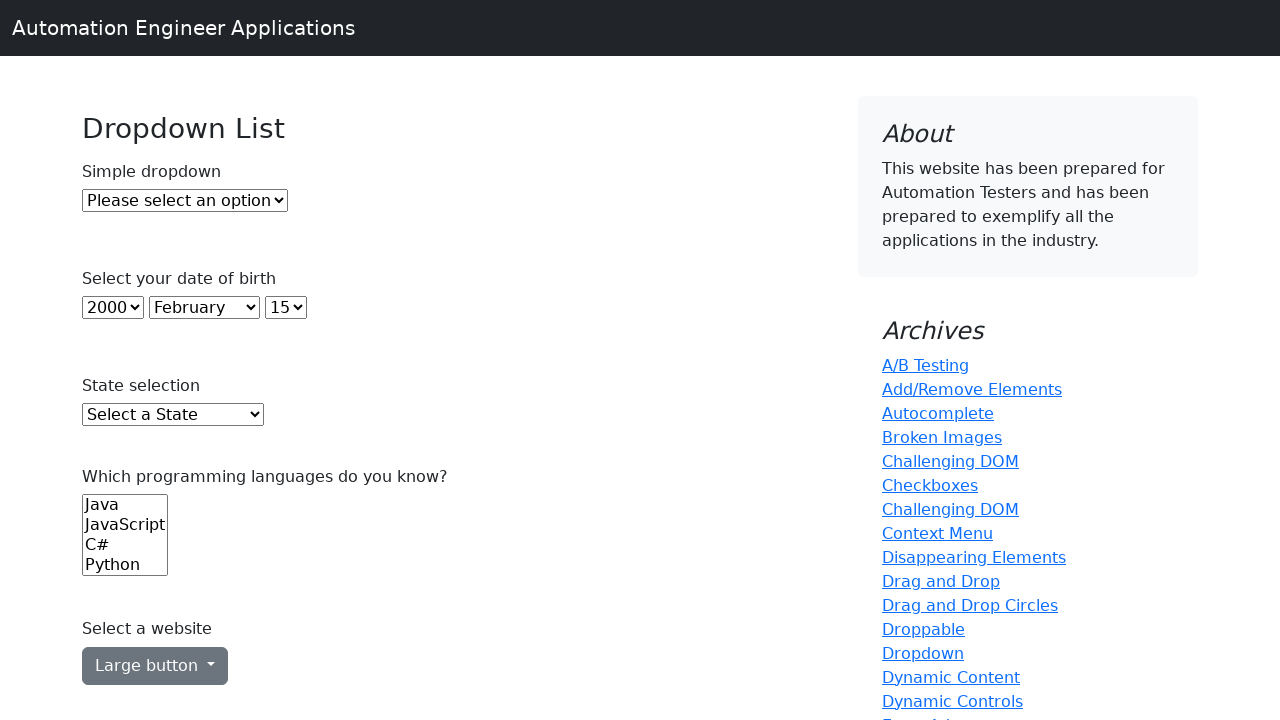

Retrieved selected year value from dropdown
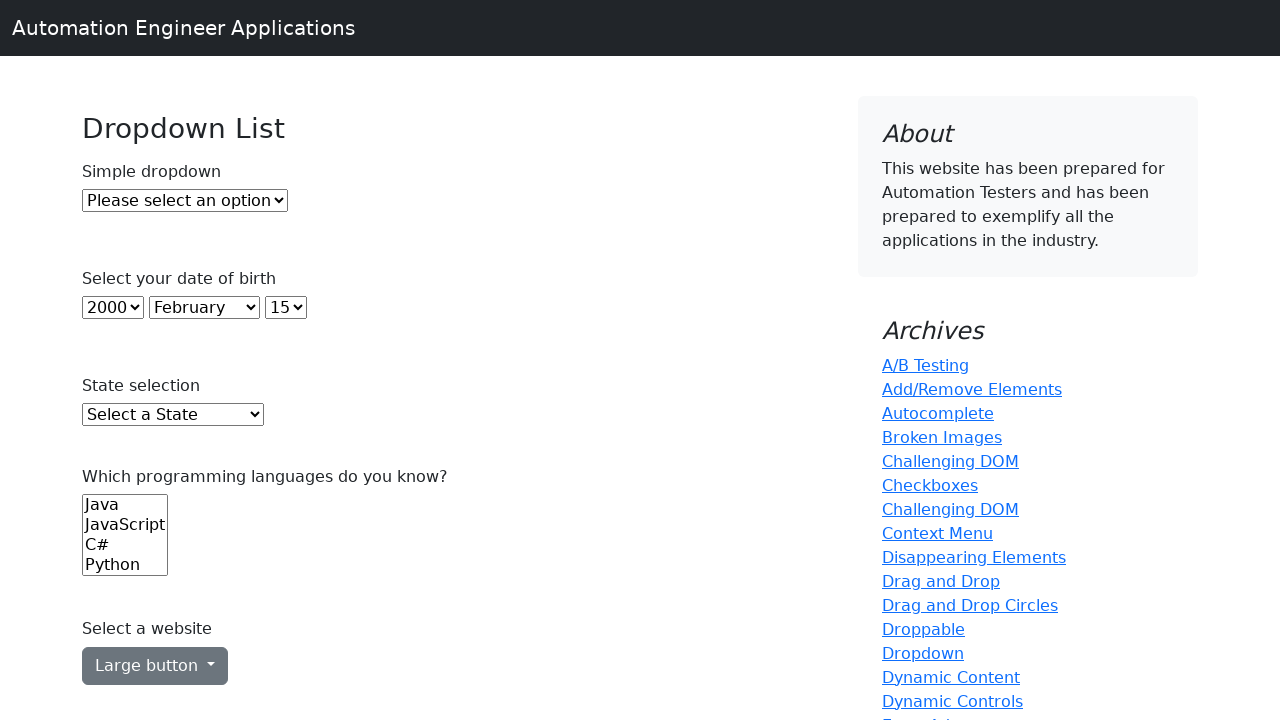

Verified that year 2000 is correctly selected
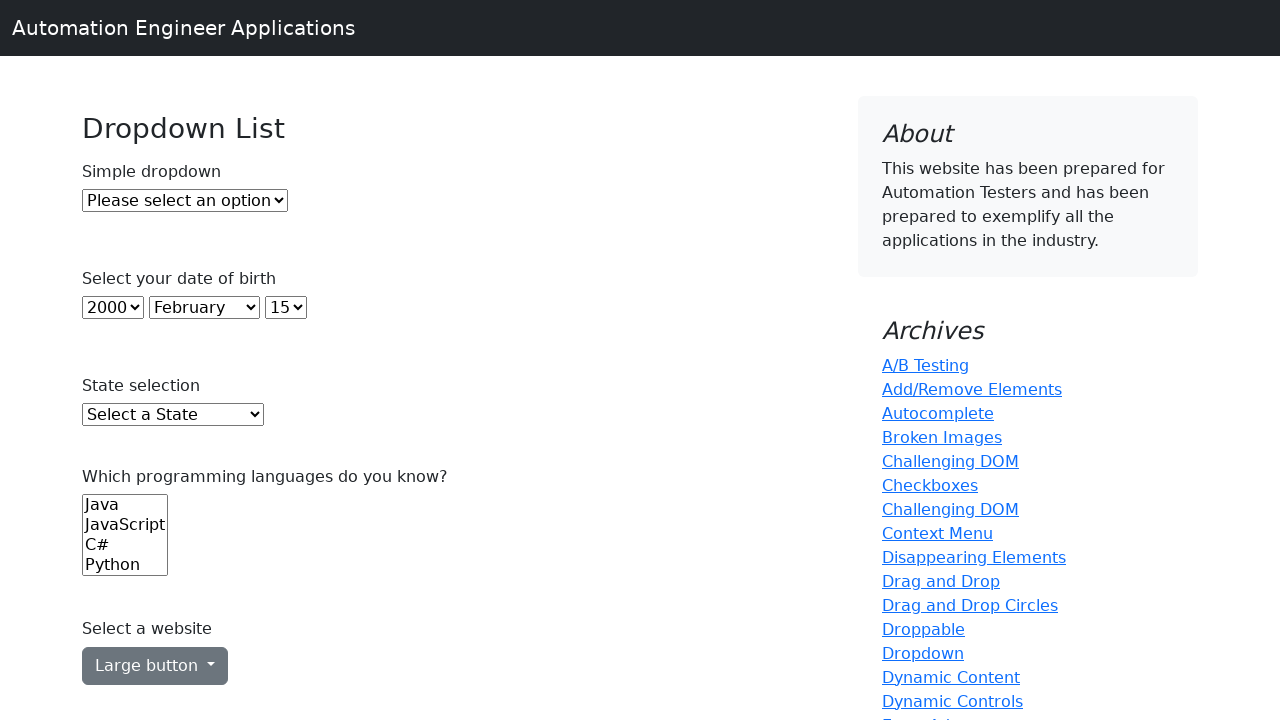

Retrieved all month options from month dropdown
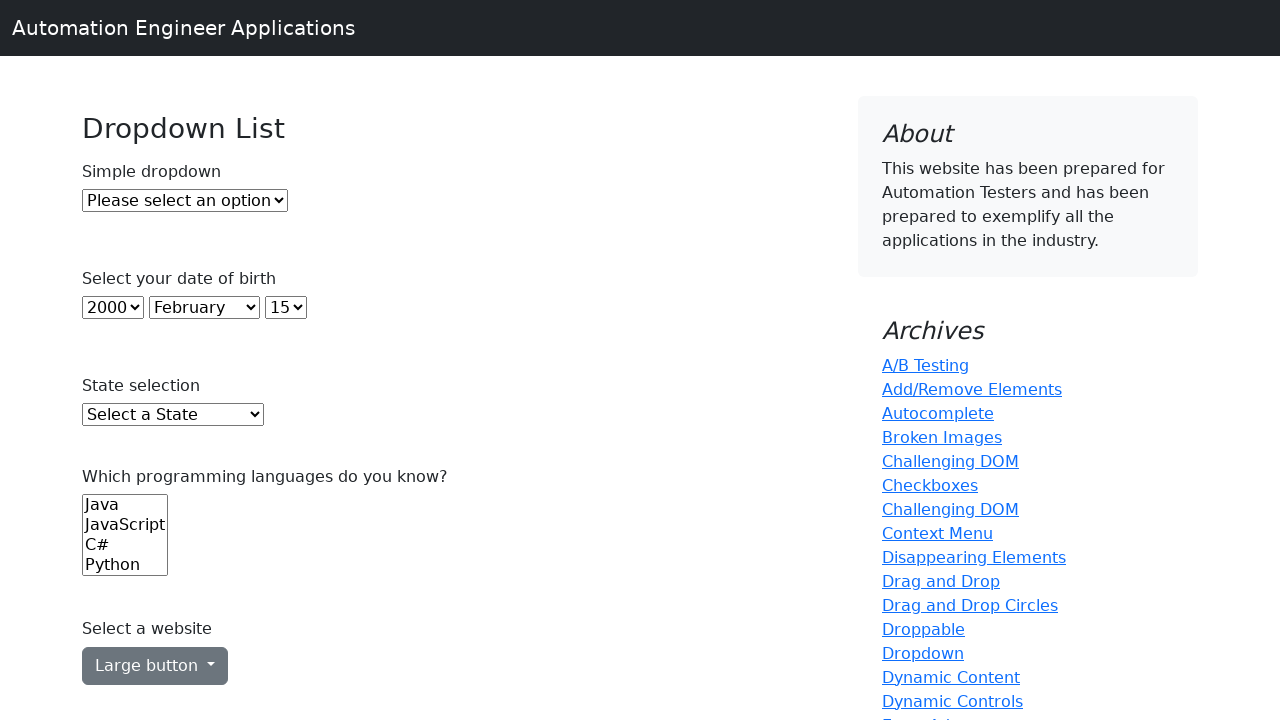

Verified that 'April' exists in month dropdown options
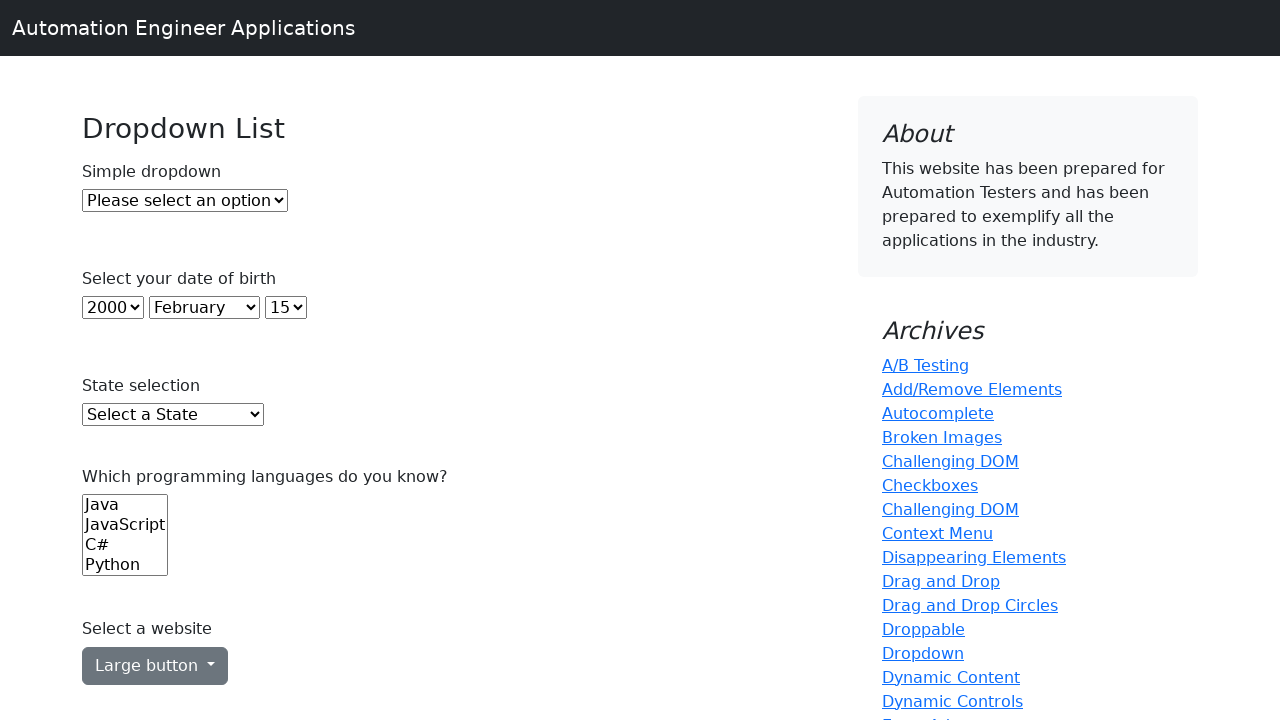

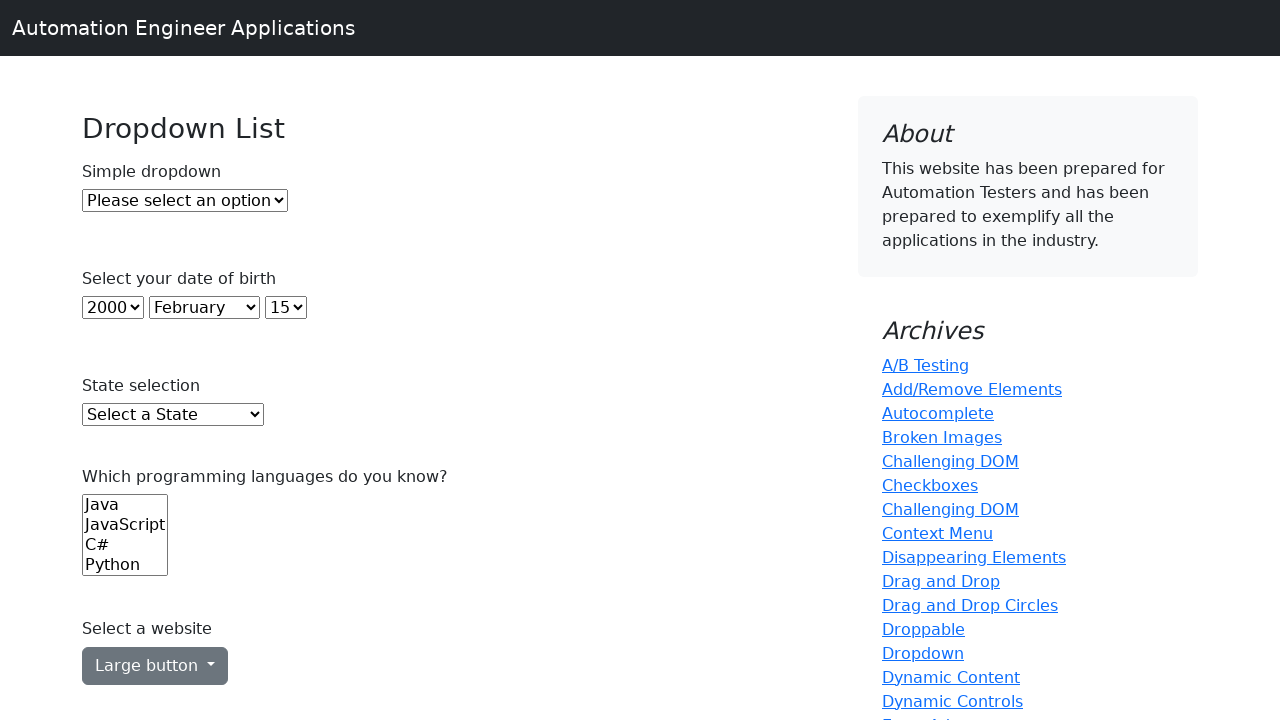